Automates a math exercise page by reading an input value, calculating log(abs(12*sin(x))), filling in the answer, checking a checkbox, selecting a radio button, and submitting the form.

Starting URL: http://suninjuly.github.io/math.html

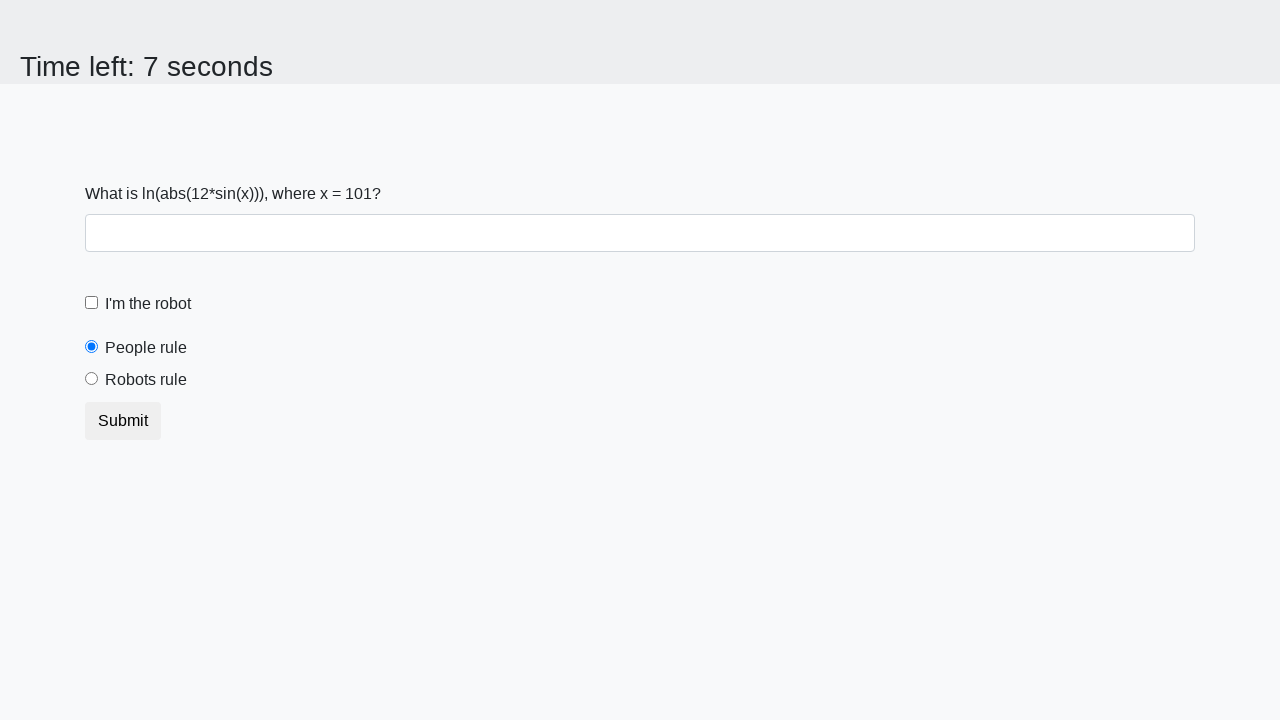

Retrieved input value from #input_value element
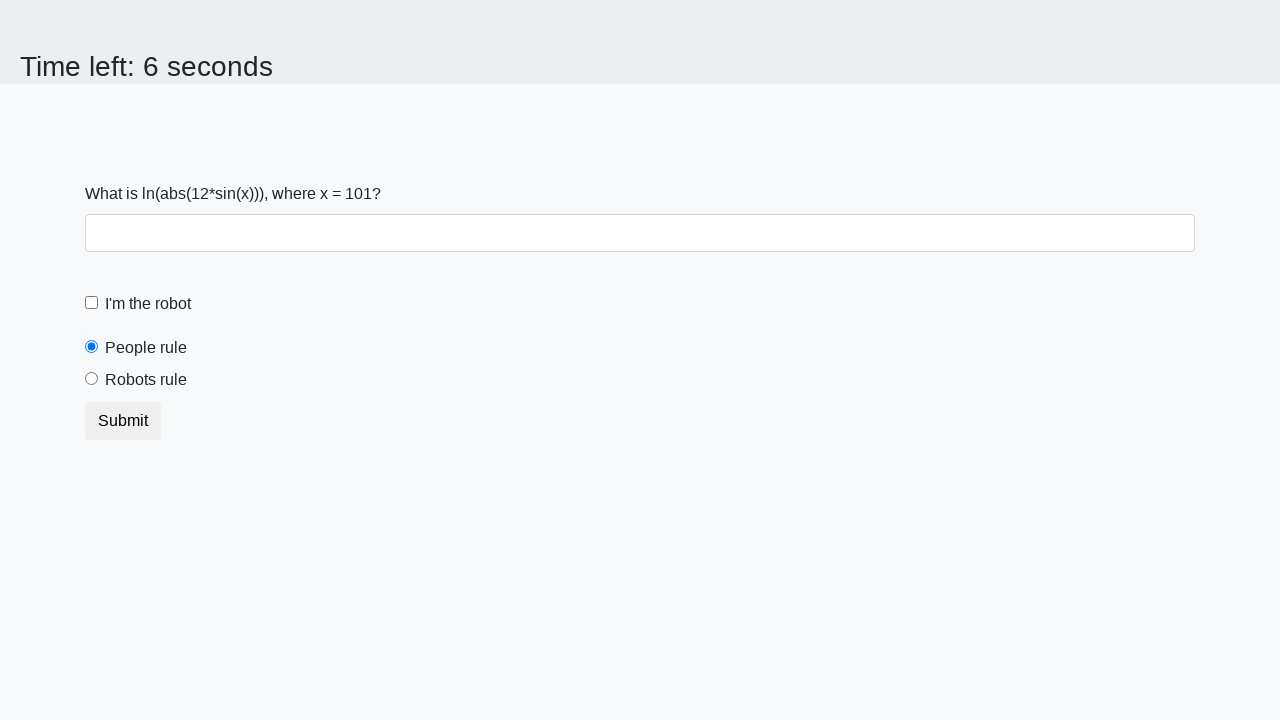

Calculated log(abs(12*sin(101))) = 1.6908906002902686
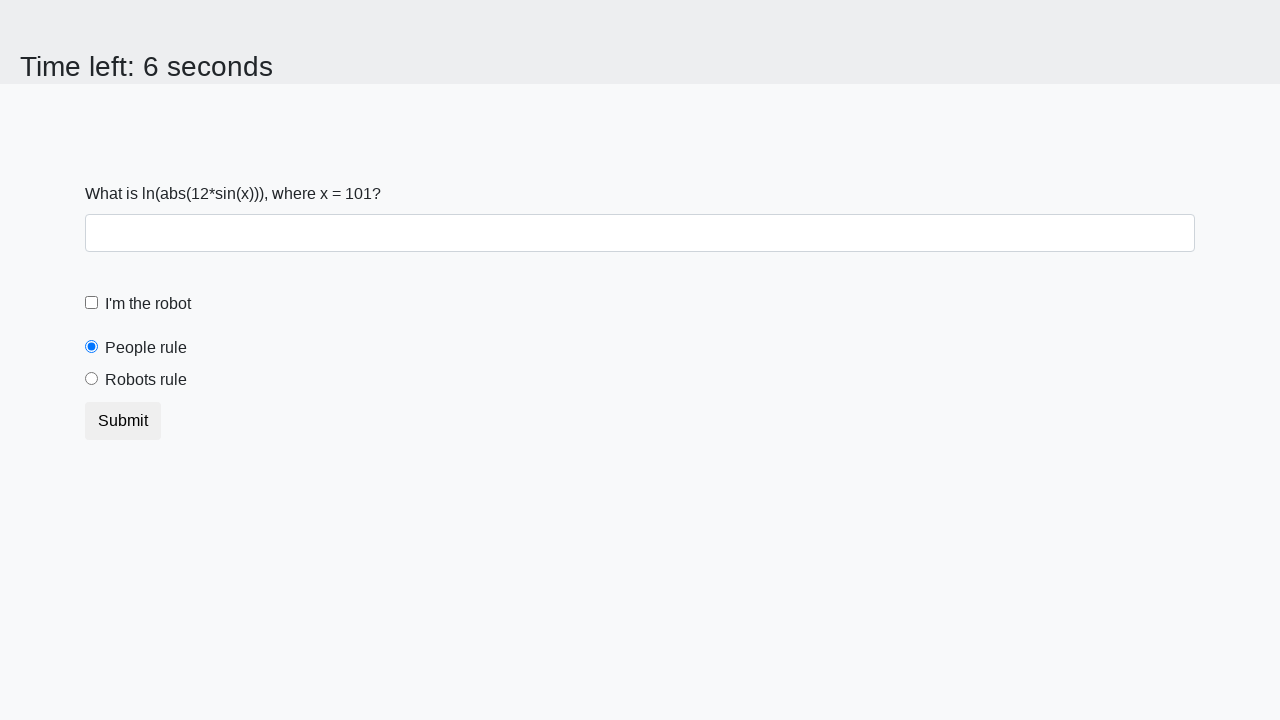

Filled answer field with calculated value: 1.6908906002902686 on #answer
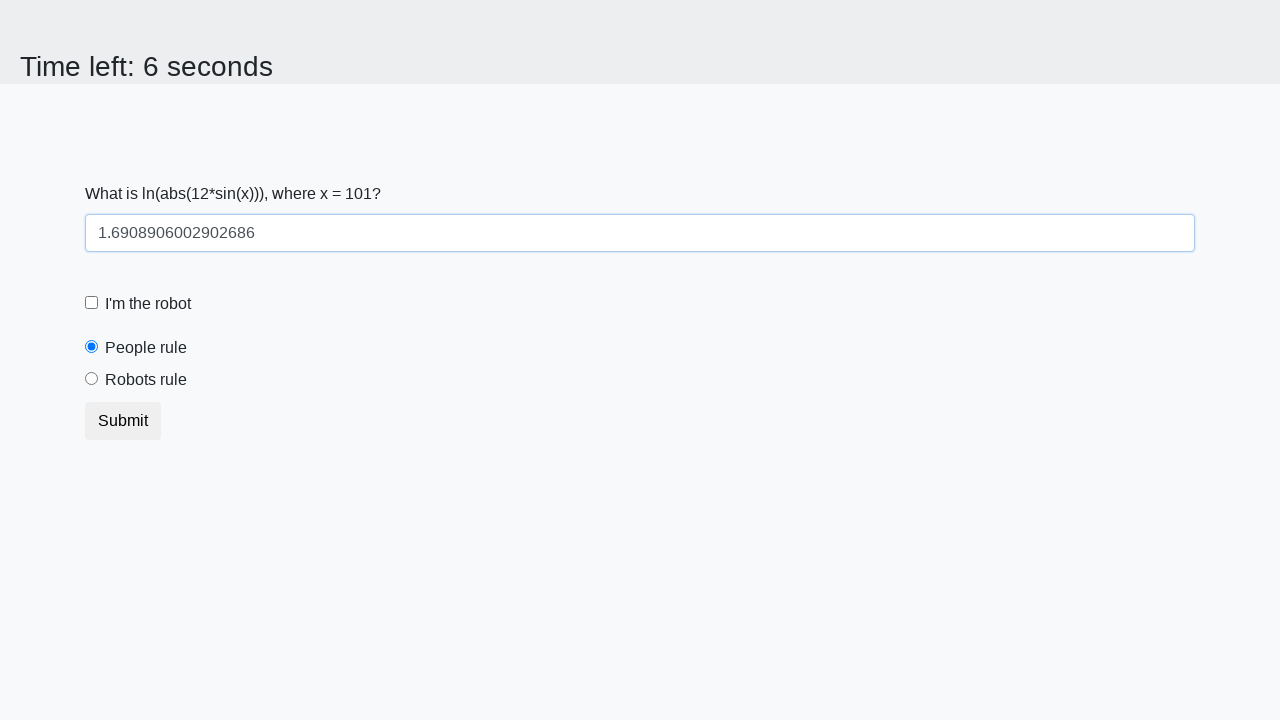

Checked the robot checkbox at (92, 303) on #robotCheckbox
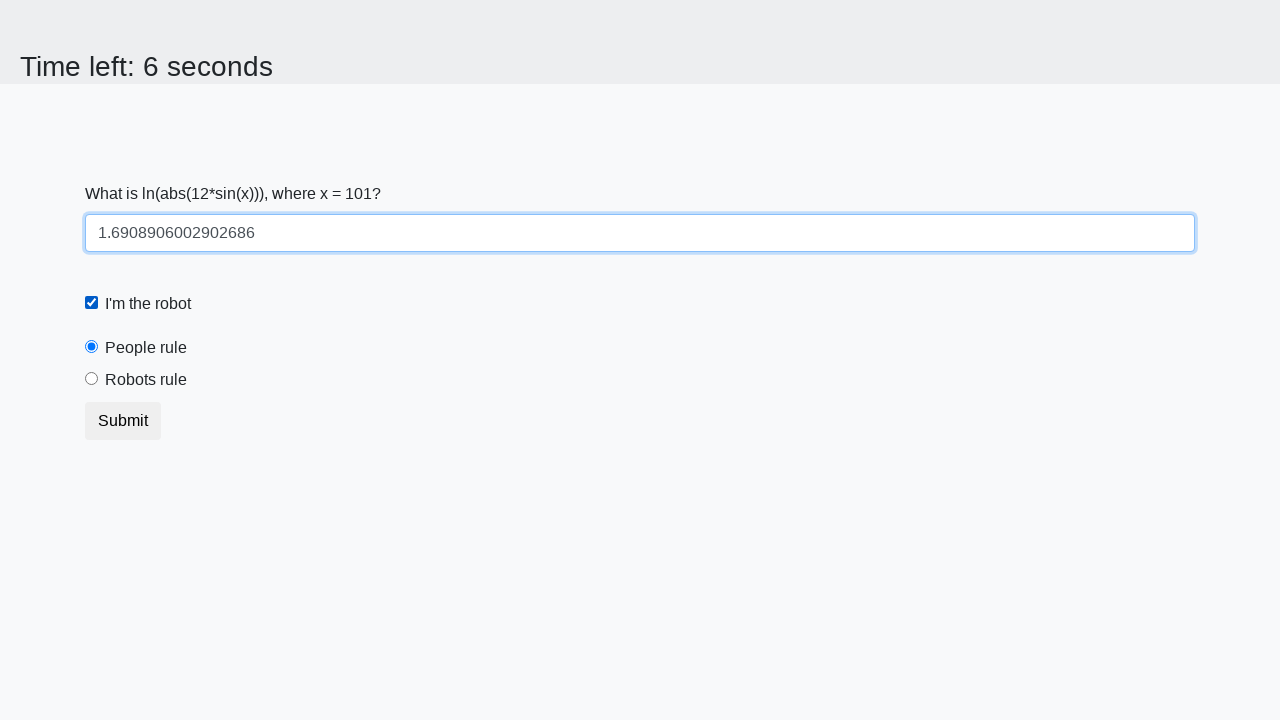

Selected the robots rule radio button at (92, 379) on #robotsRule
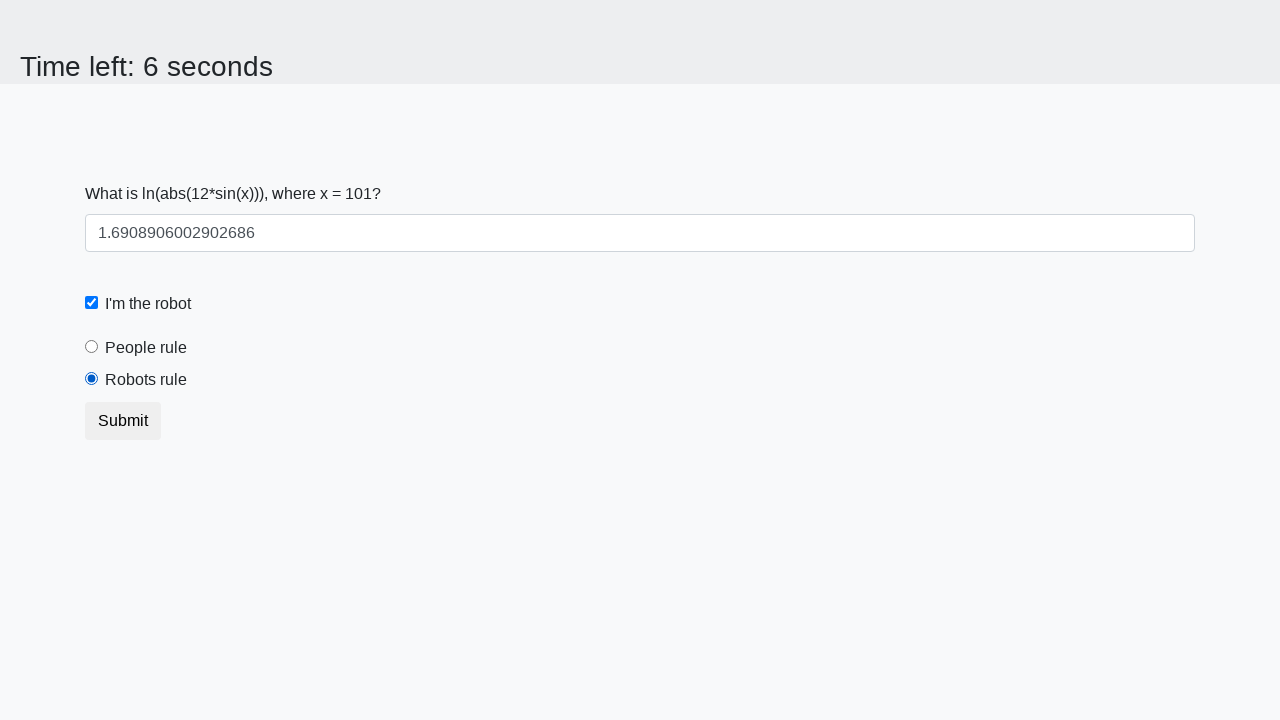

Clicked the submit button to submit the form at (123, 421) on button
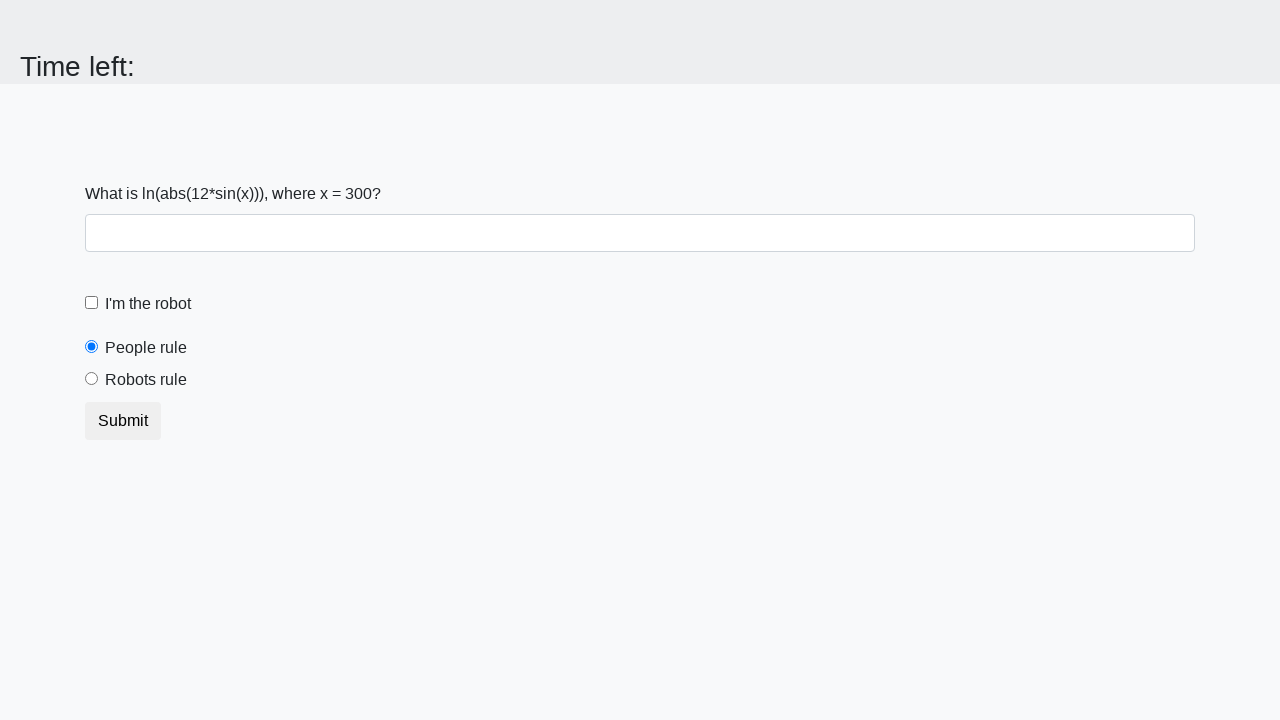

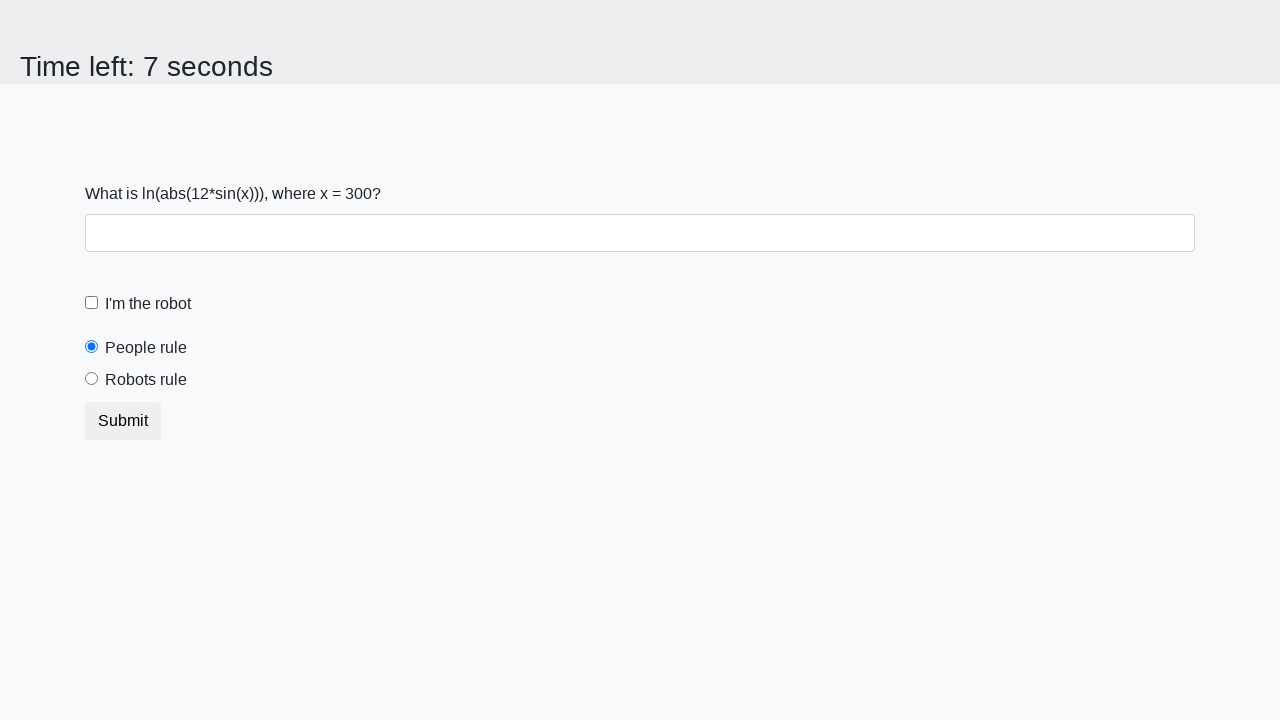